Tests a registration form by filling in personal information fields (name, email, phone) and submitting the form

Starting URL: http://suninjuly.github.io/registration1.html

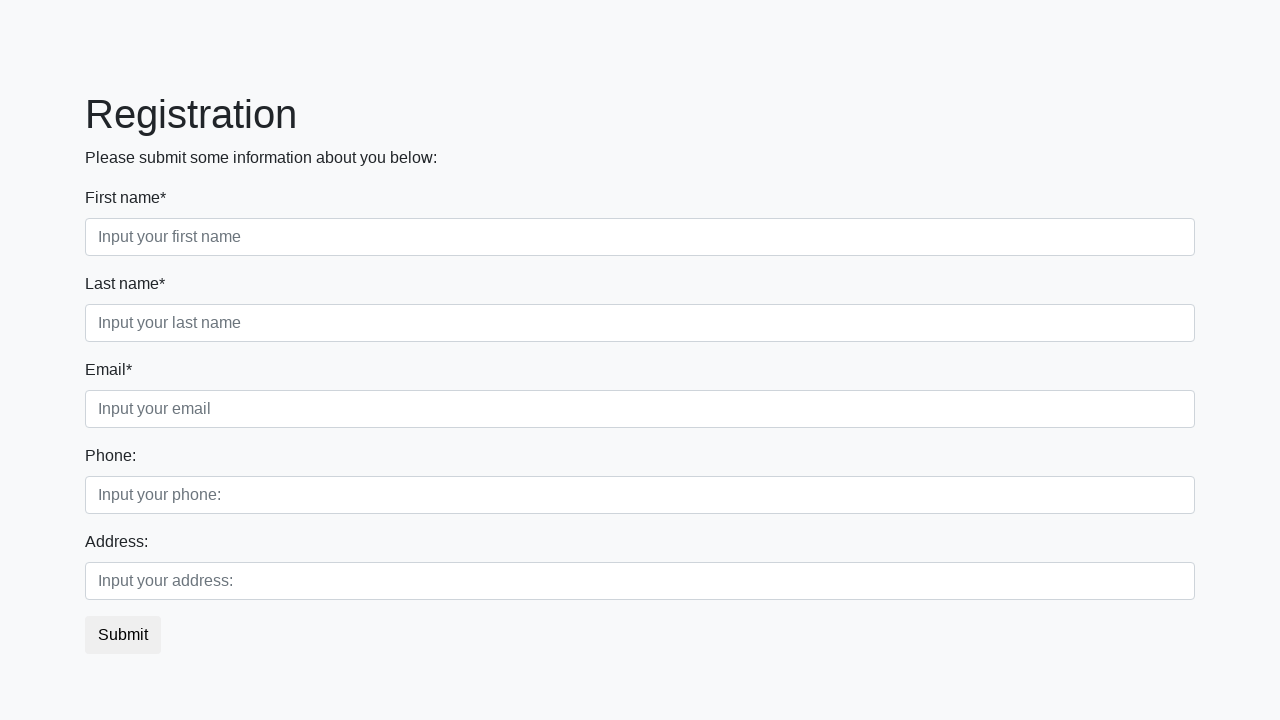

Filled first name field with 'Ivan' on .first_block .first
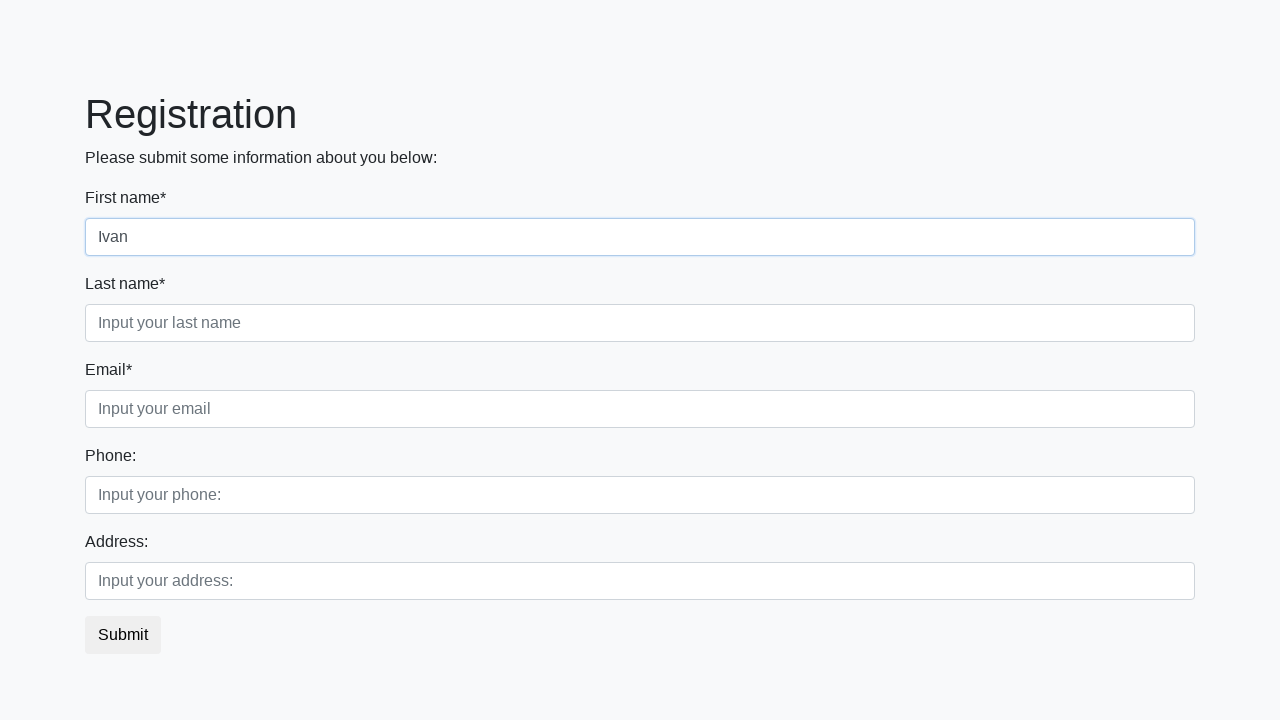

Filled last name field with 'Petrov' on .first_block .second
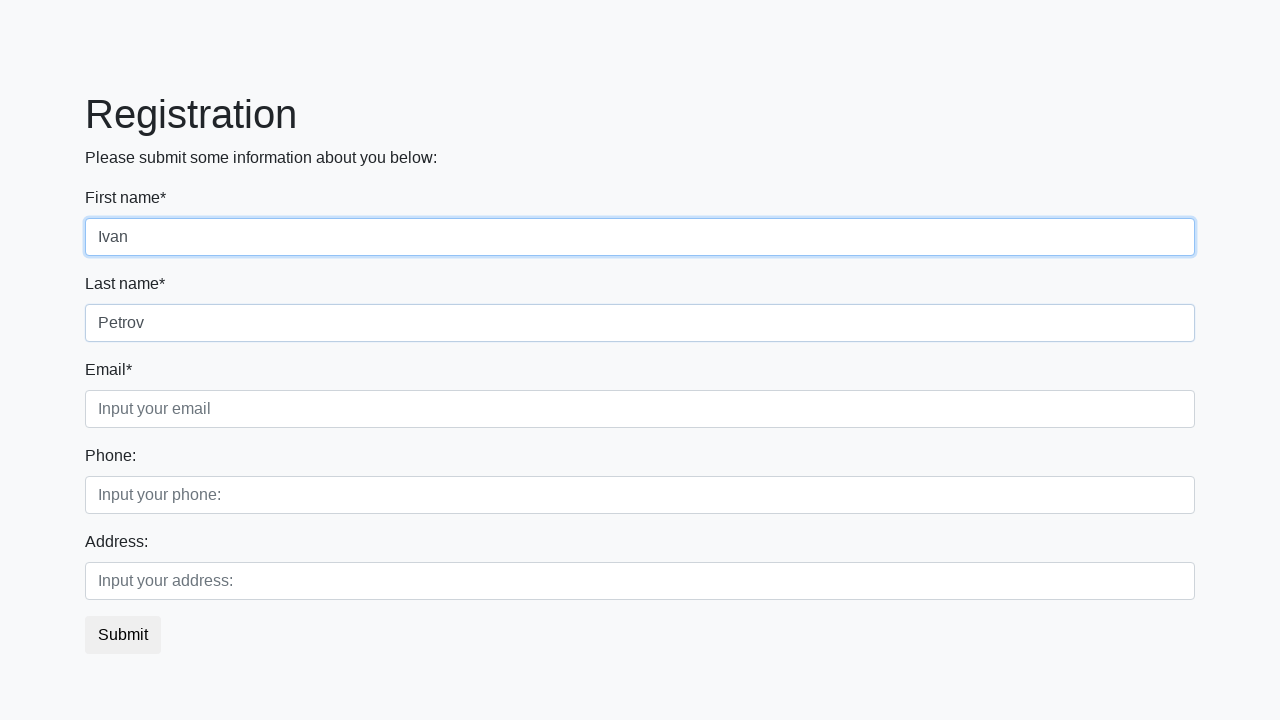

Filled email field with 'test@mail.ru' on .first_block .third
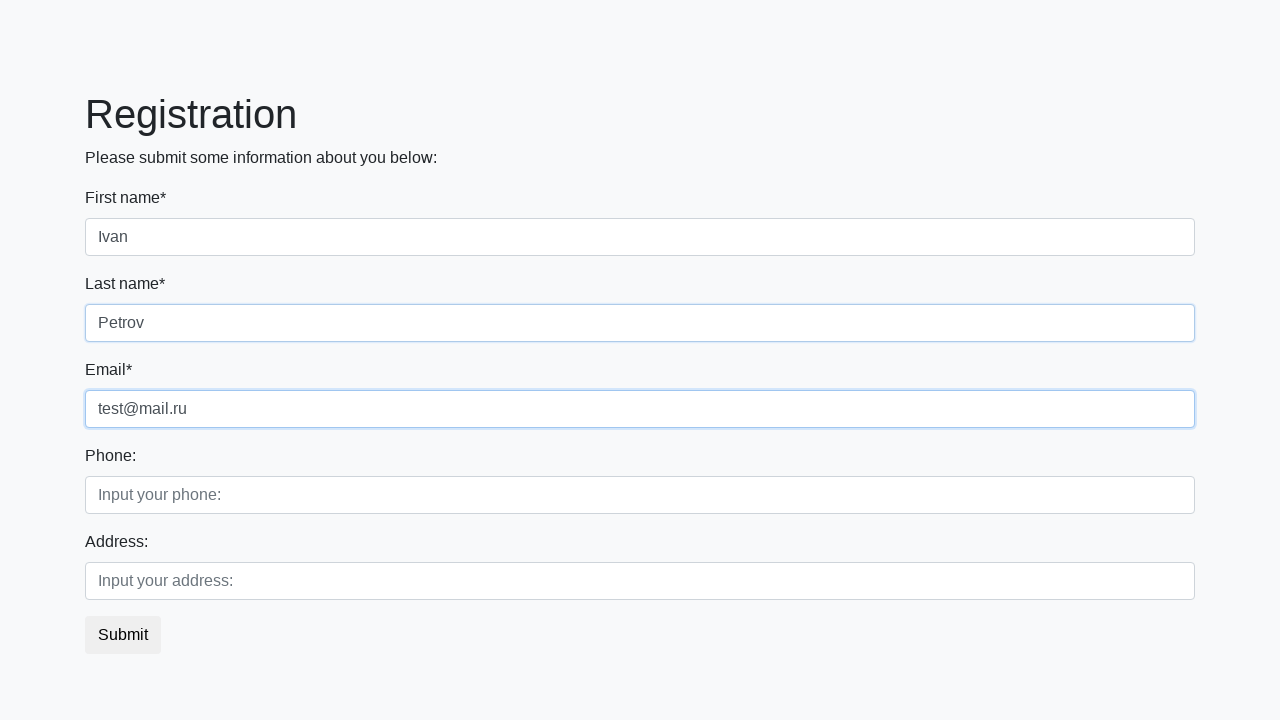

Filled first phone number field with '+366666666' on .second_block .first
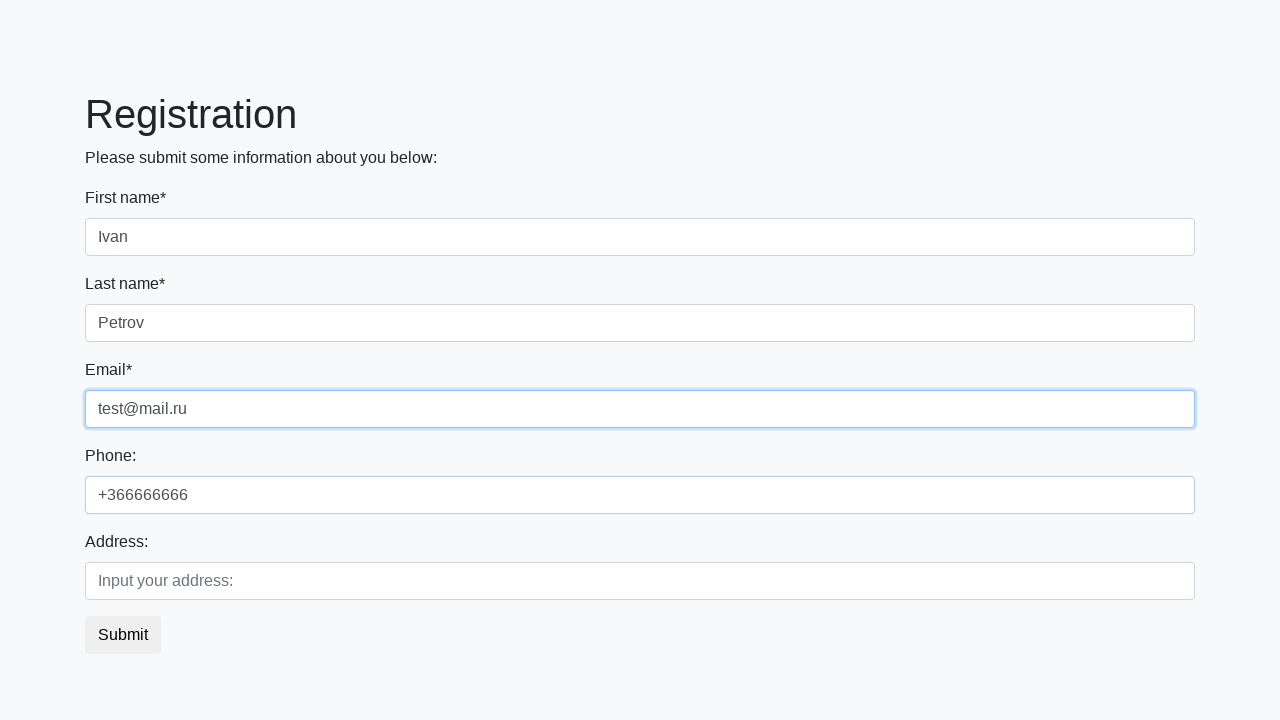

Filled second phone number field with '+366666666' on .second_block .second
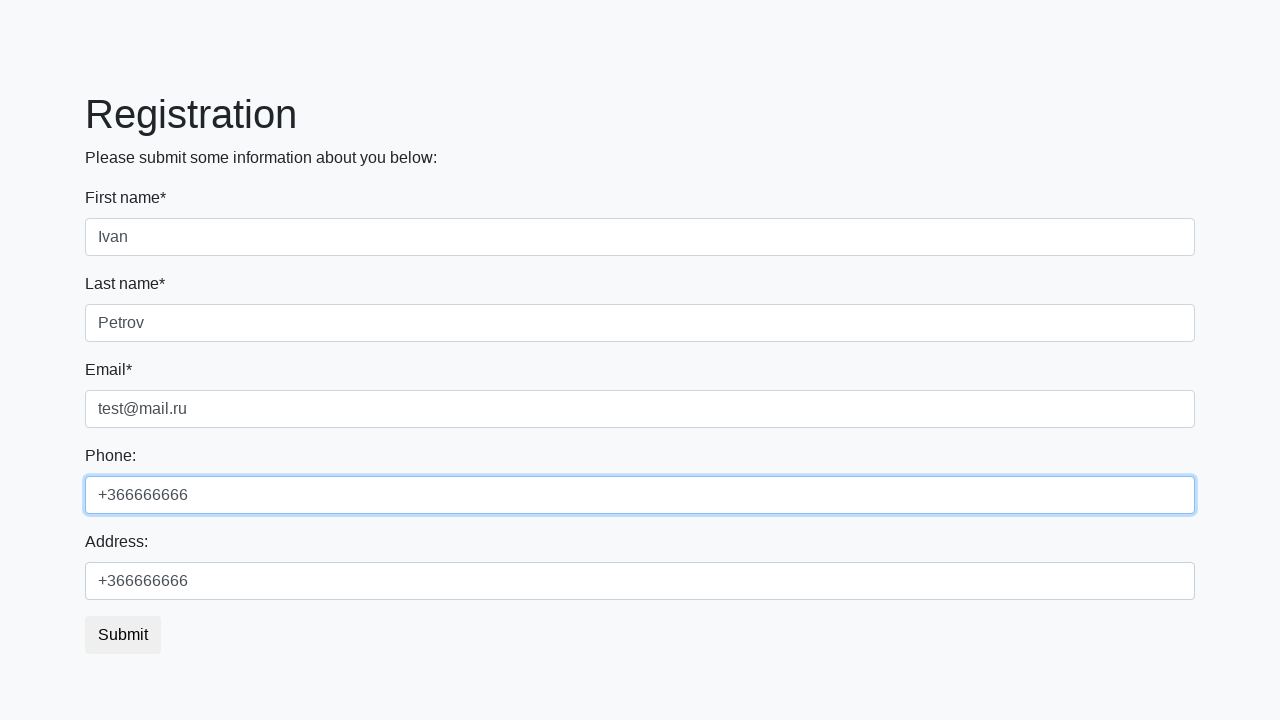

Clicked submit button to register at (123, 635) on button.btn
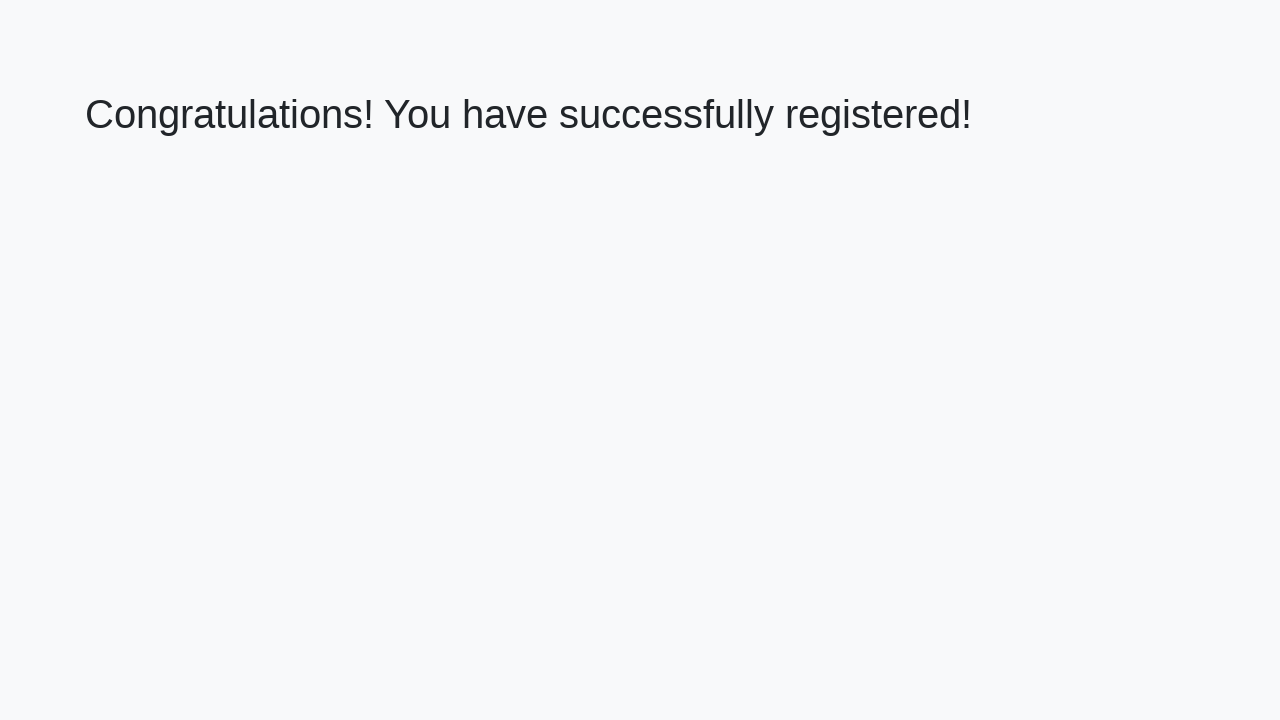

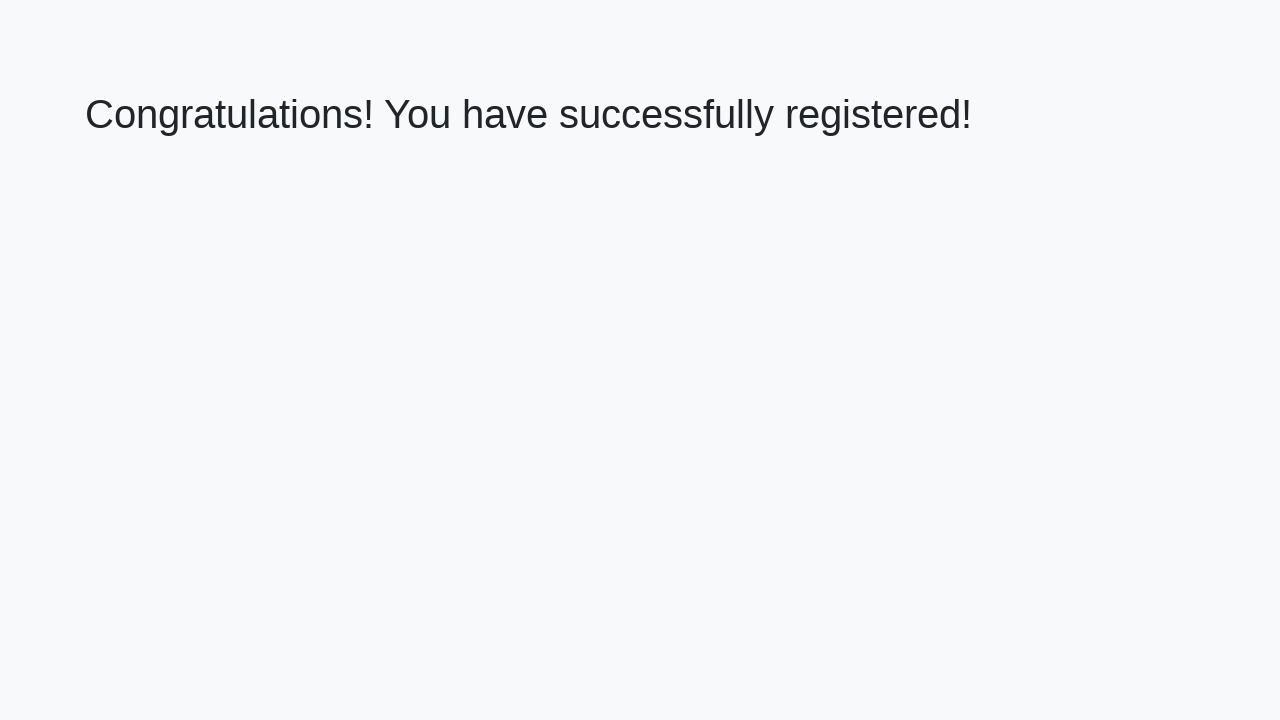